Tests FAQ accordion by clicking on question 7 about order cancellation and verifying the answer text

Starting URL: https://qa-scooter.praktikum-services.ru/

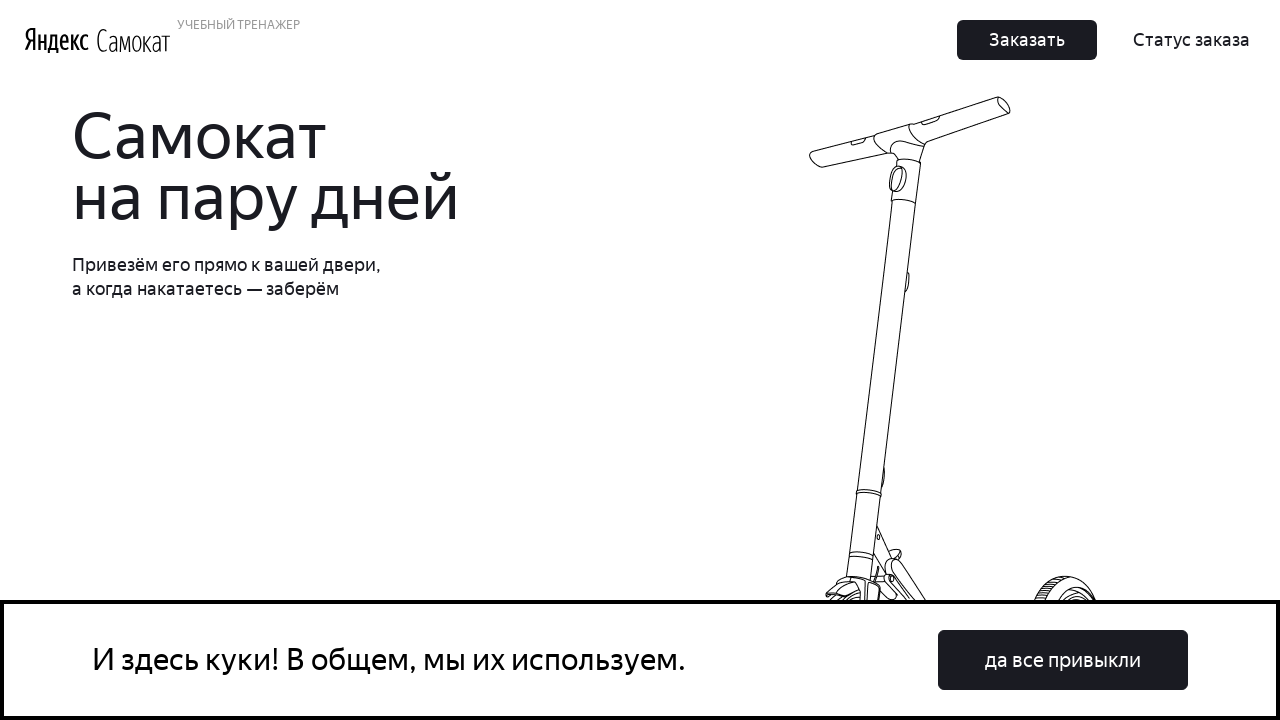

Scrolled to FAQ question 7 about order cancellation
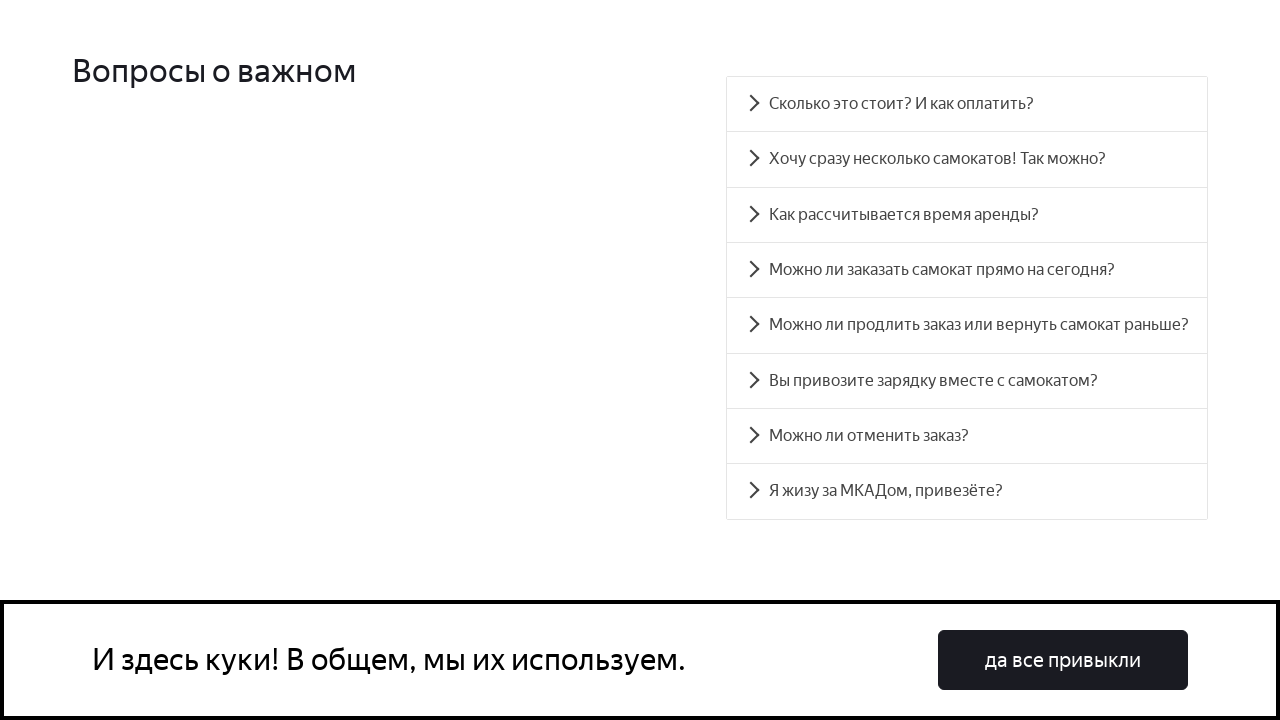

Clicked on question 7 (order cancellation) in FAQ accordion at (967, 436) on #accordion__heading-6
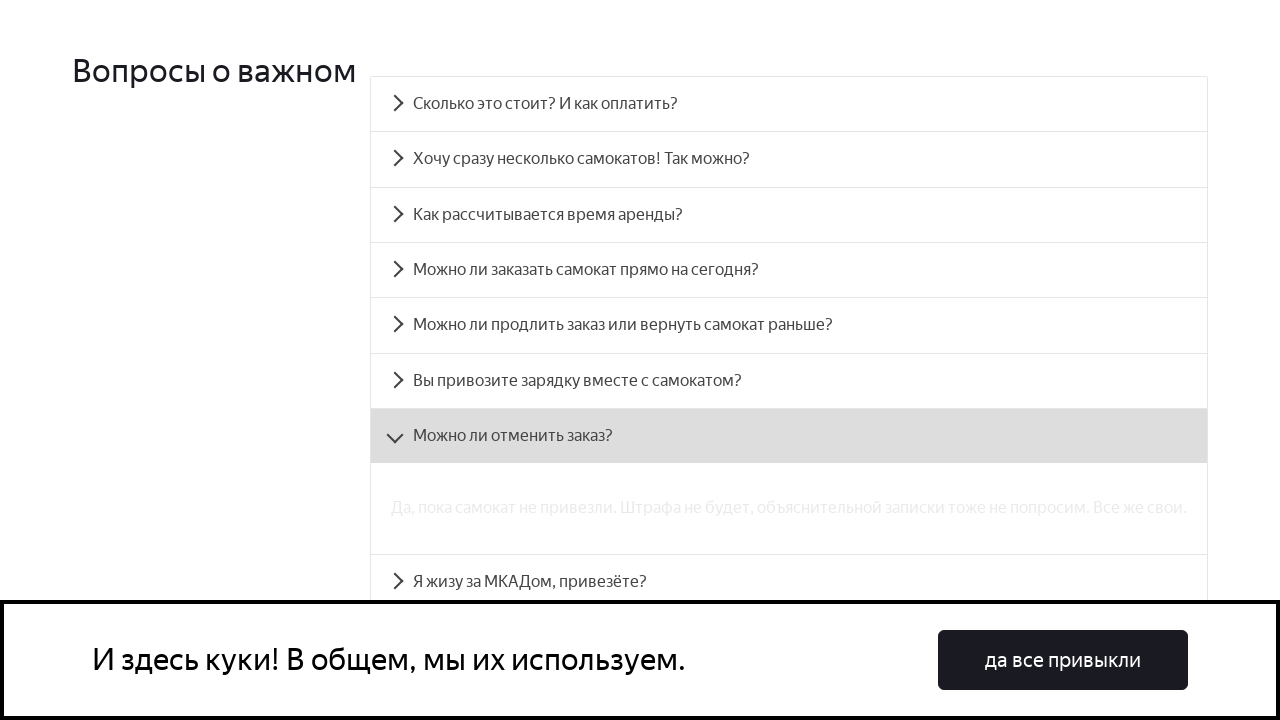

Answer panel for question 7 became visible
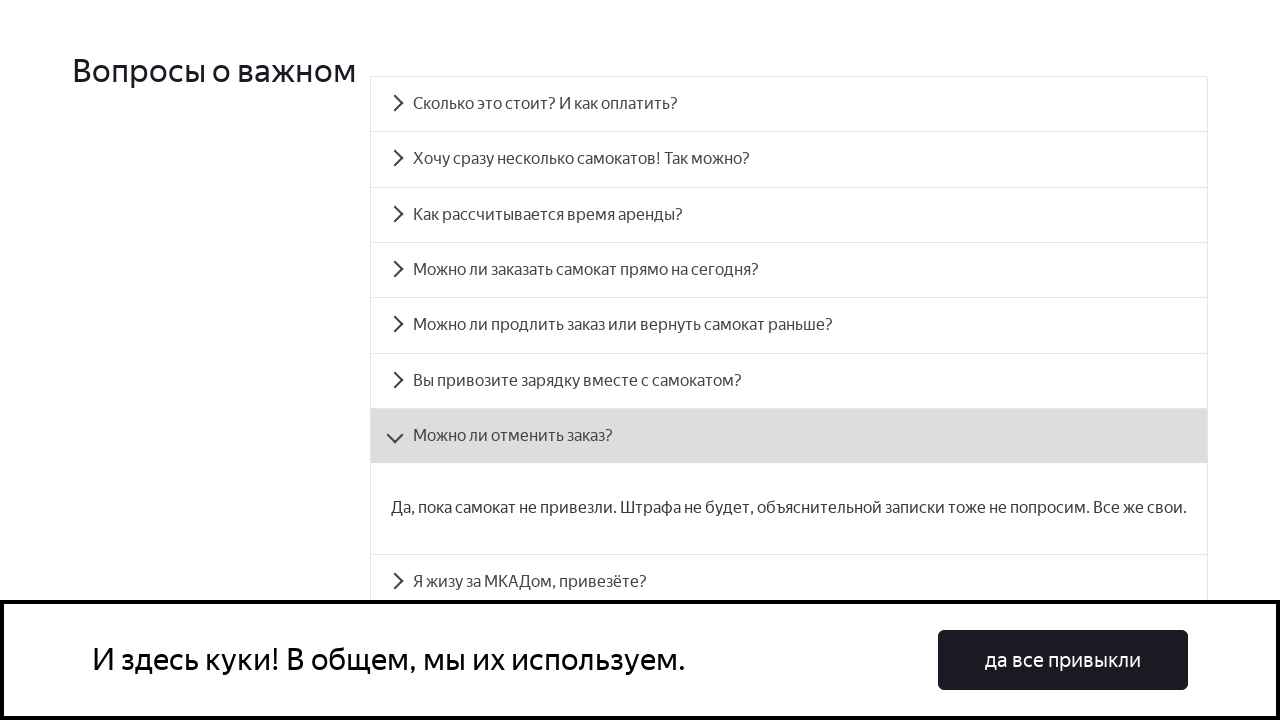

Retrieved answer text from question 7 panel
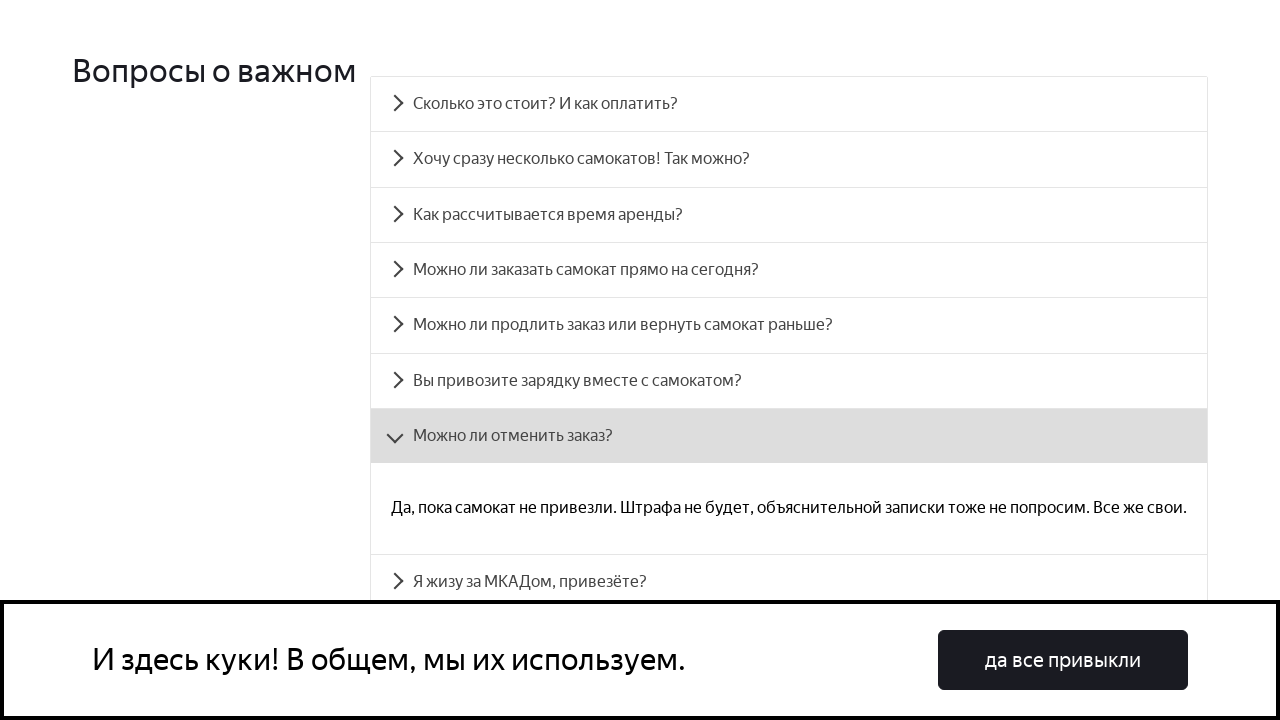

Verified that answer text contains 'пока самокат не привезли'
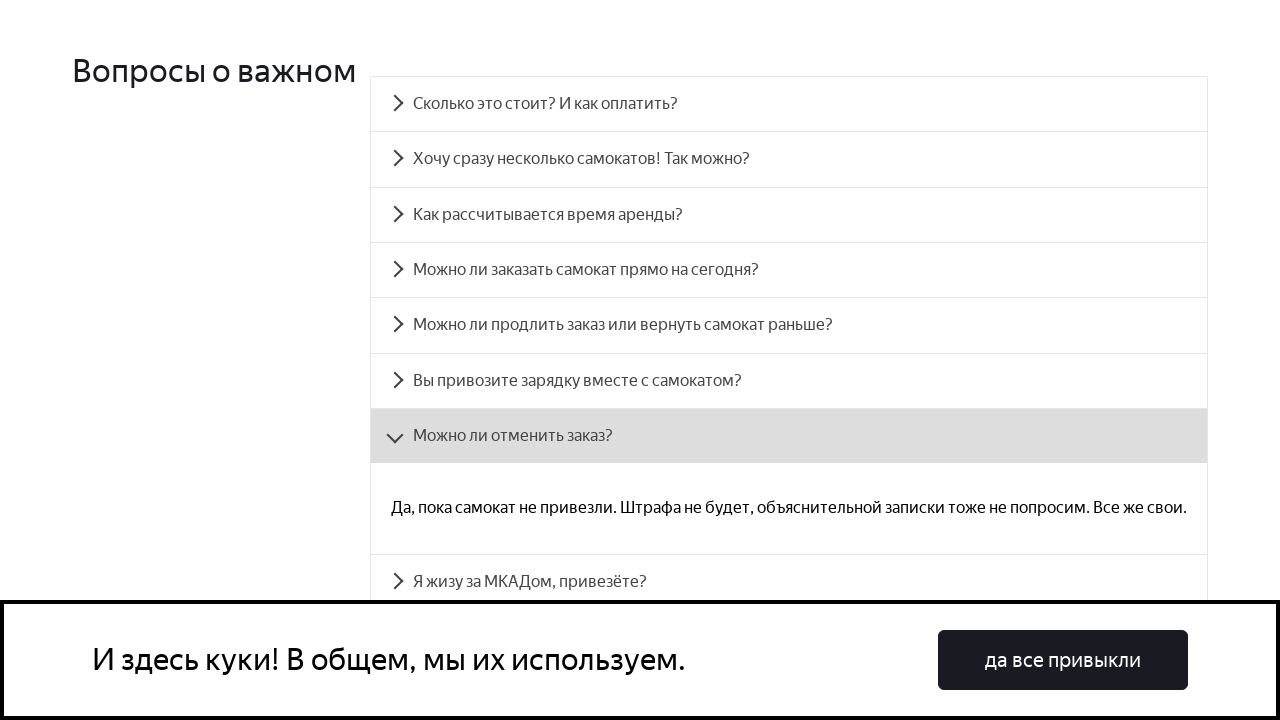

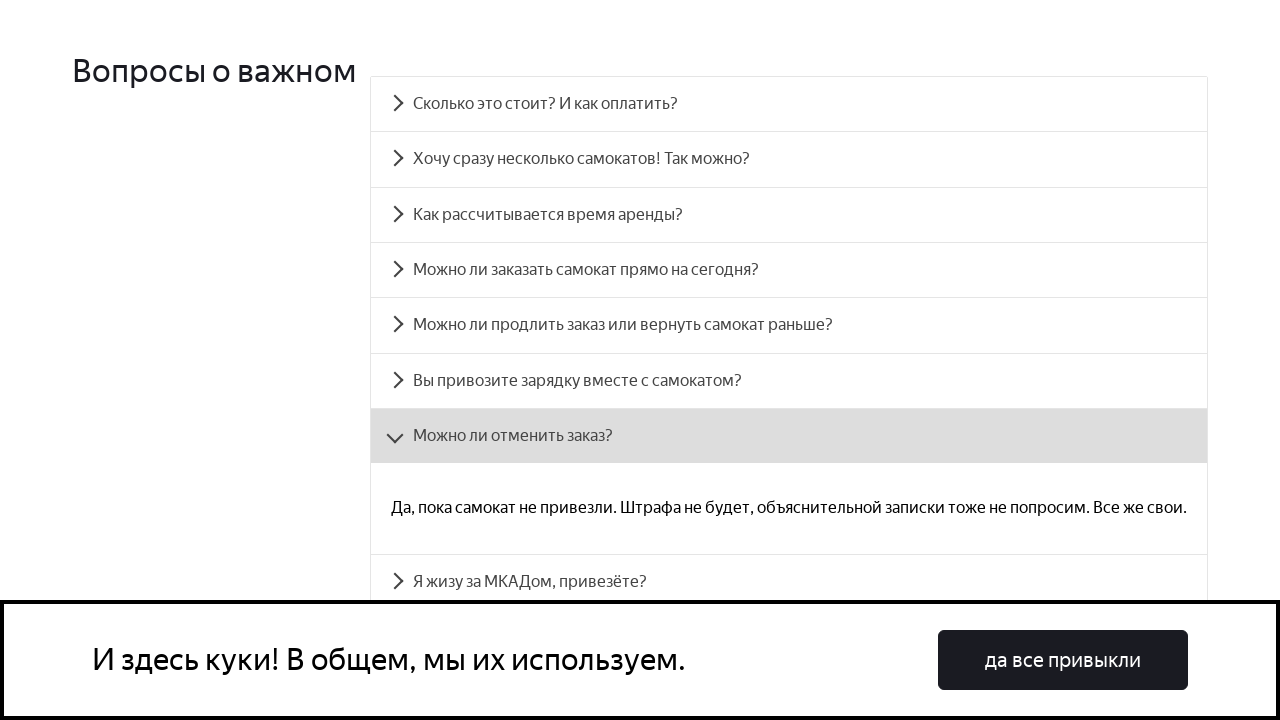